Performs a right-click (context click) on an element with id "heading304" on a Selenium course content page. The original script attempted to interact with the browser's native context menu using Robot class, which cannot be translated to Playwright.

Starting URL: http://greenstech.in/selenium-course-content.html

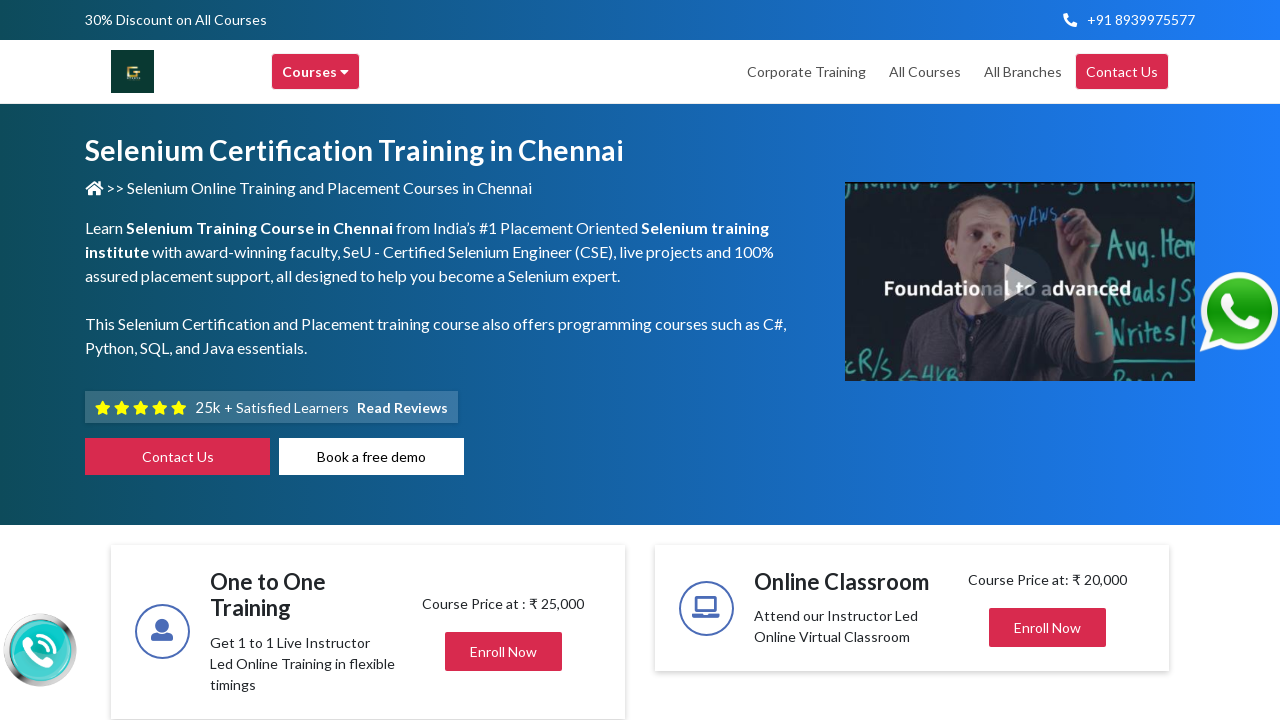

Waited for heading304 element to be visible
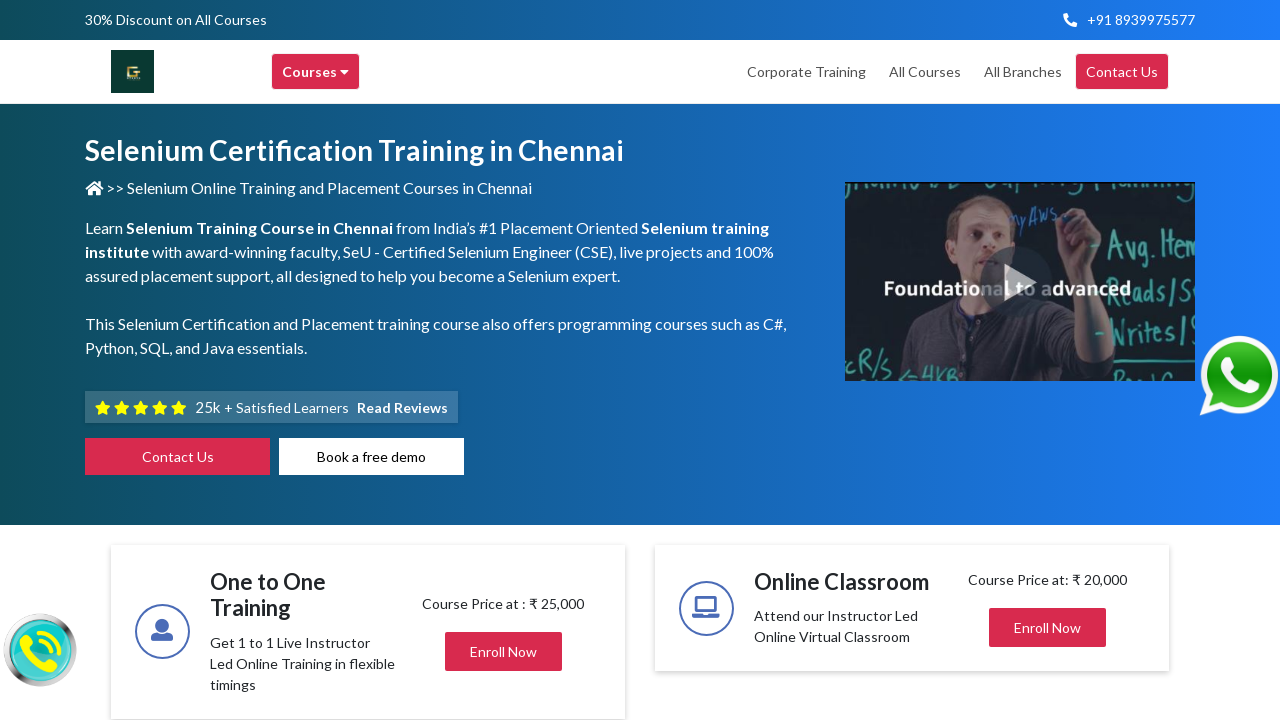

Performed right-click (context click) on heading304 element at (1048, 360) on #heading304
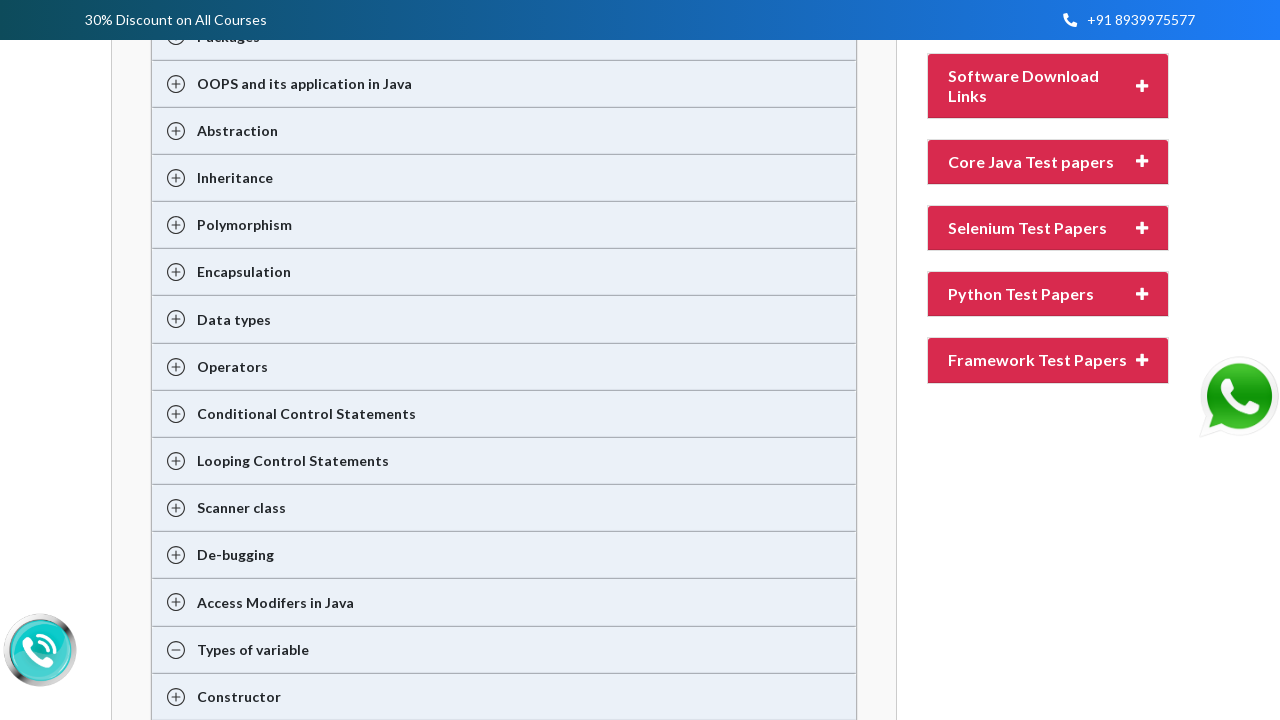

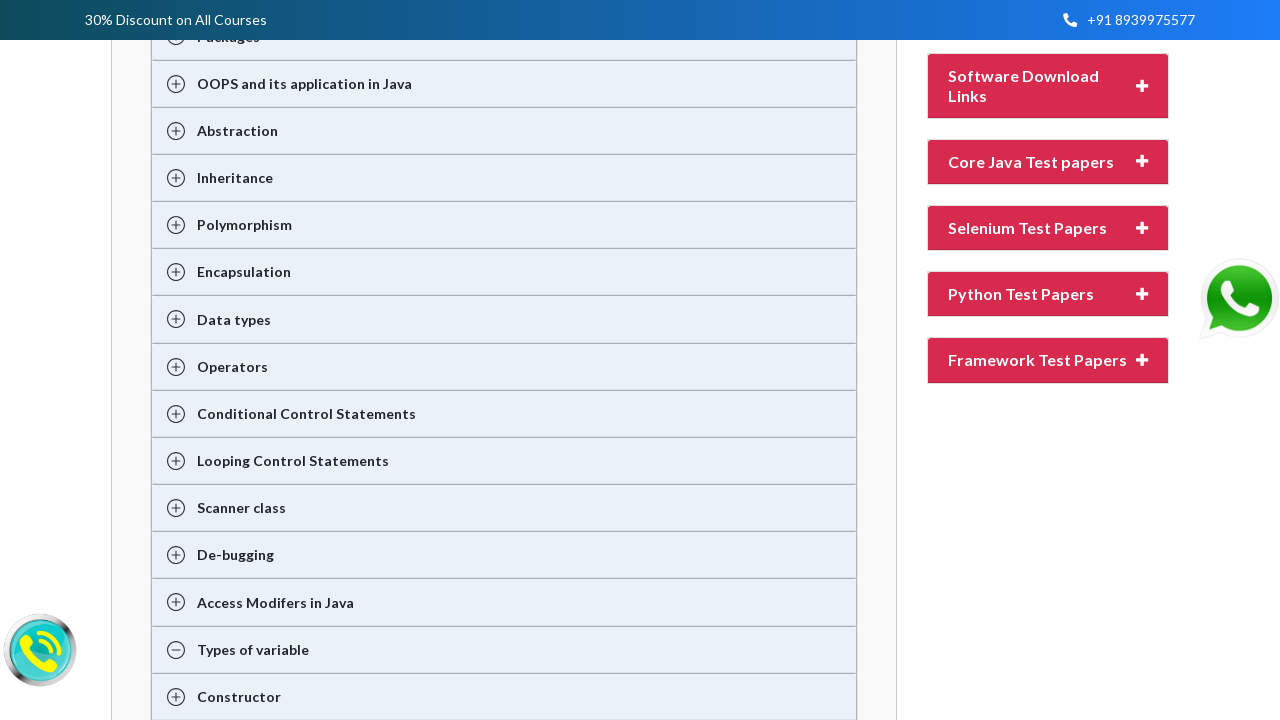